Completes a math exercise by reading a value from the page, calculating log(abs(12*sin(x))), filling in the answer, selecting checkbox and radio button options, and submitting the form.

Starting URL: https://suninjuly.github.io/math.html

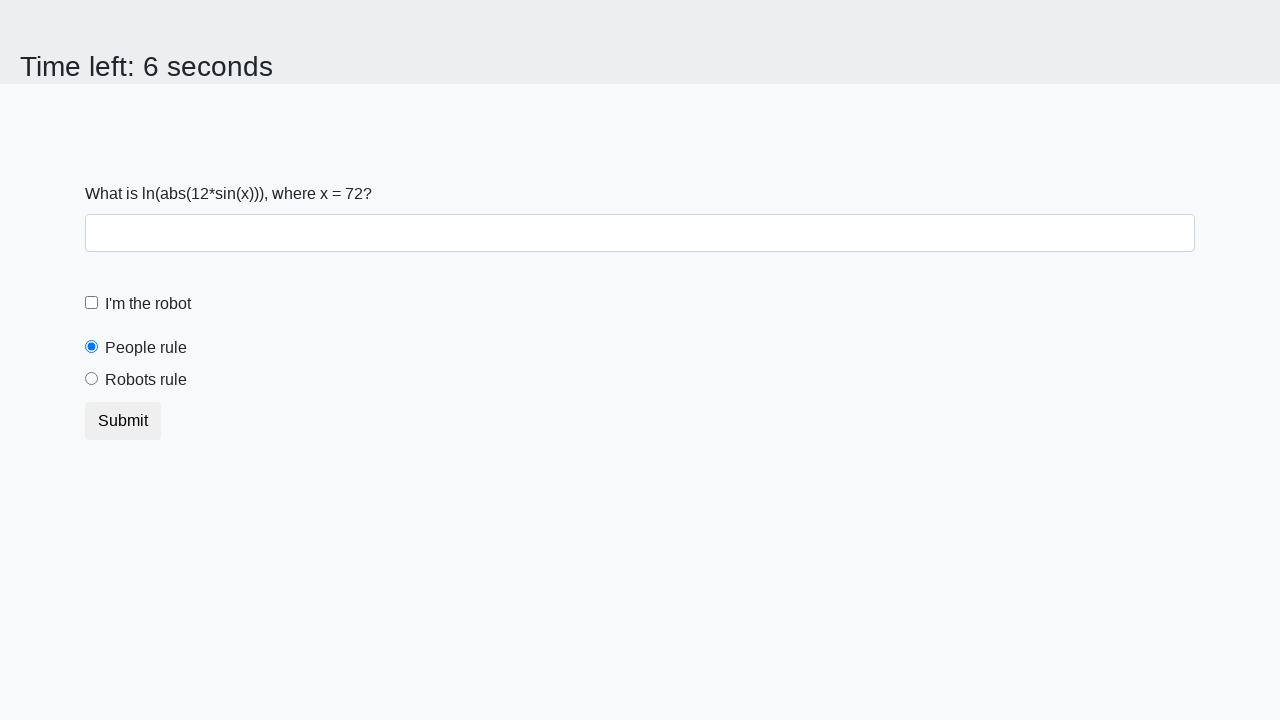

Read x value from #input_value element
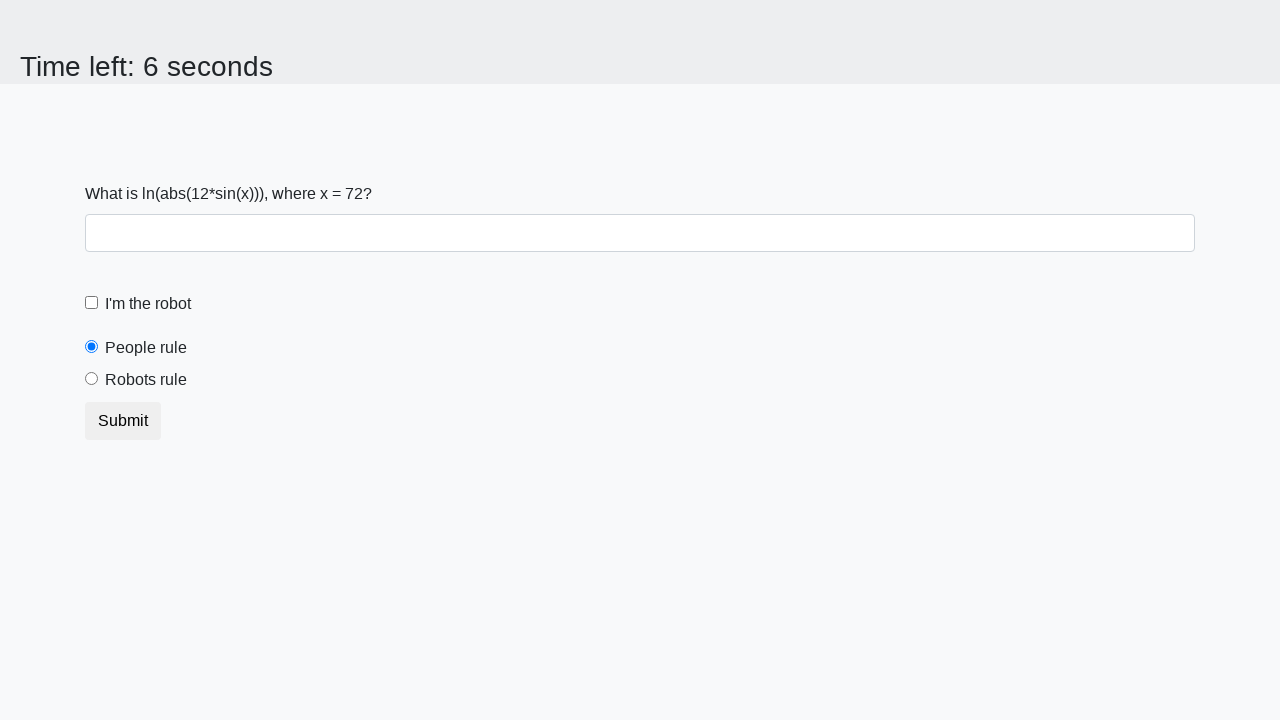

Calculated answer: log(abs(12*sin(72))) = 1.113789973709513
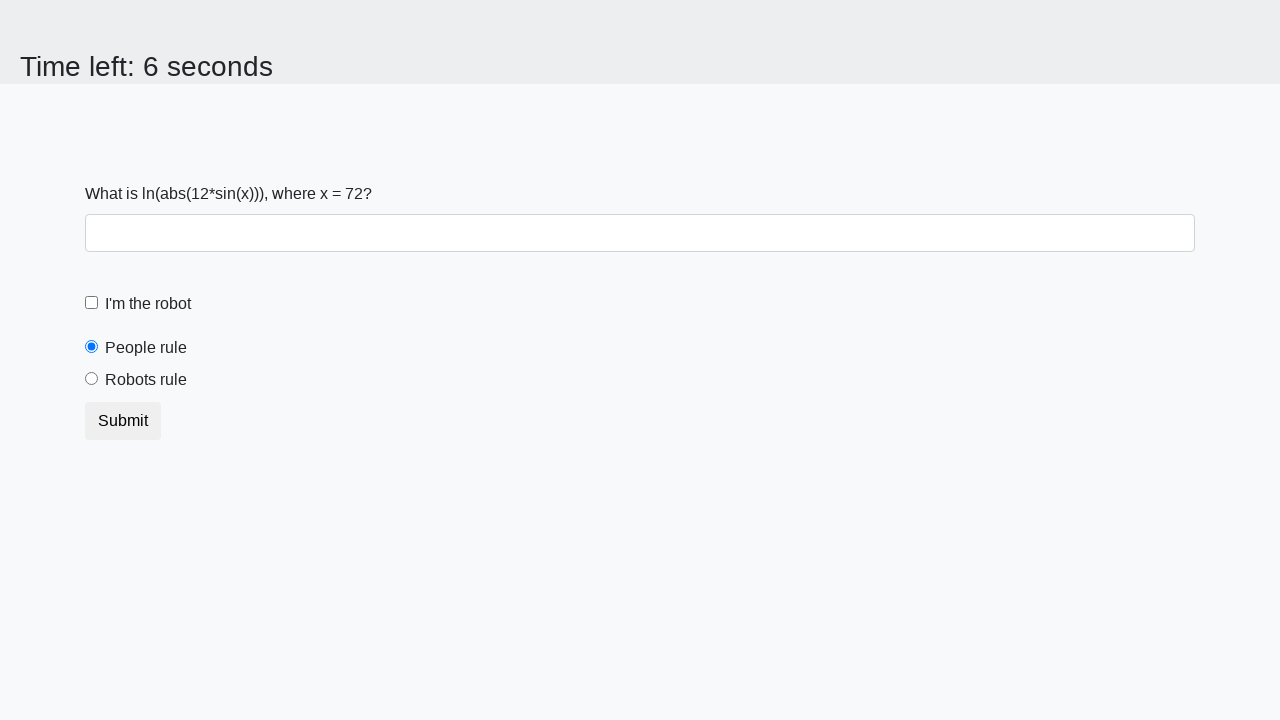

Filled answer field with calculated value: 1.113789973709513 on #answer
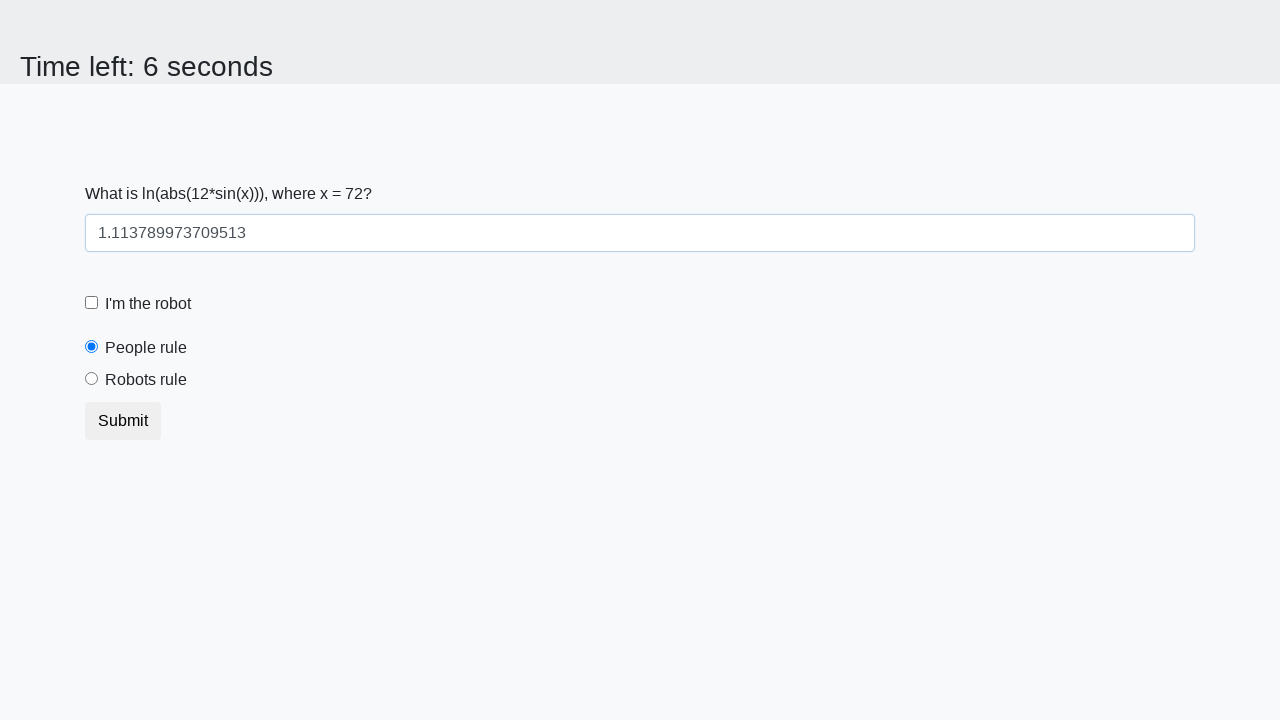

Clicked robot checkbox (#robotCheckbox) at (92, 303) on #robotCheckbox
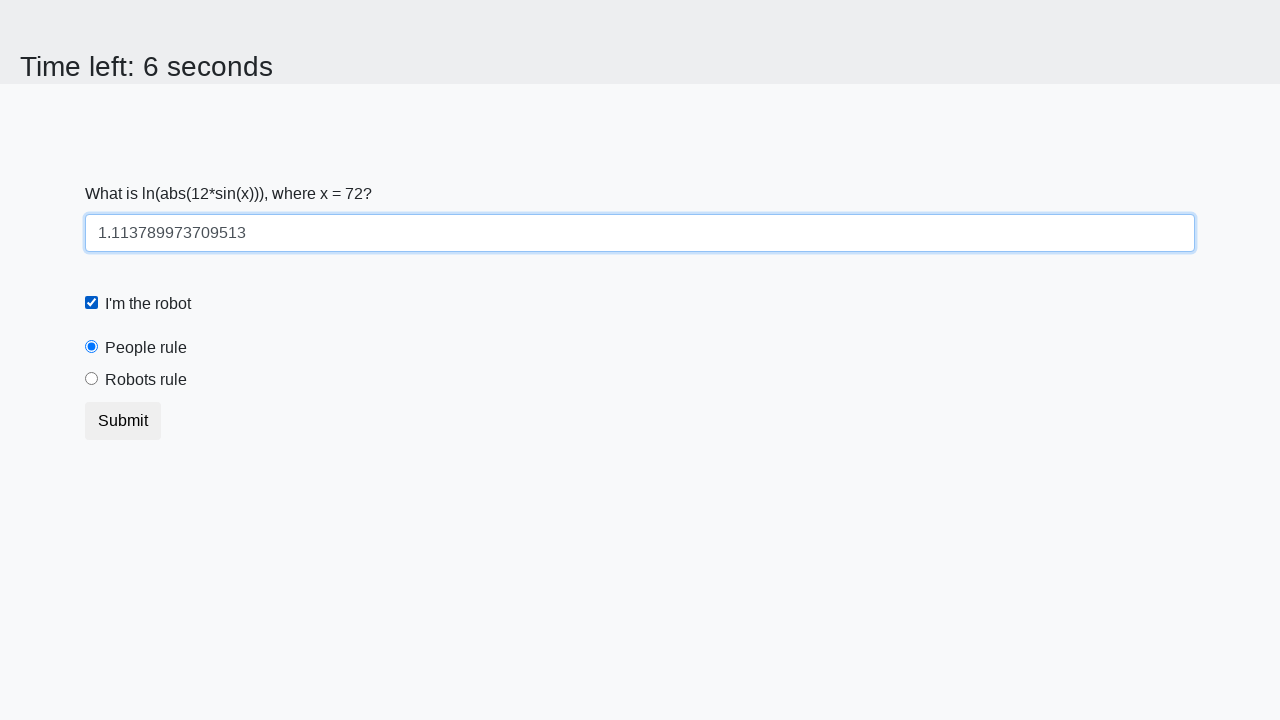

Clicked robots rule radio button (#robotsRule) at (92, 379) on #robotsRule
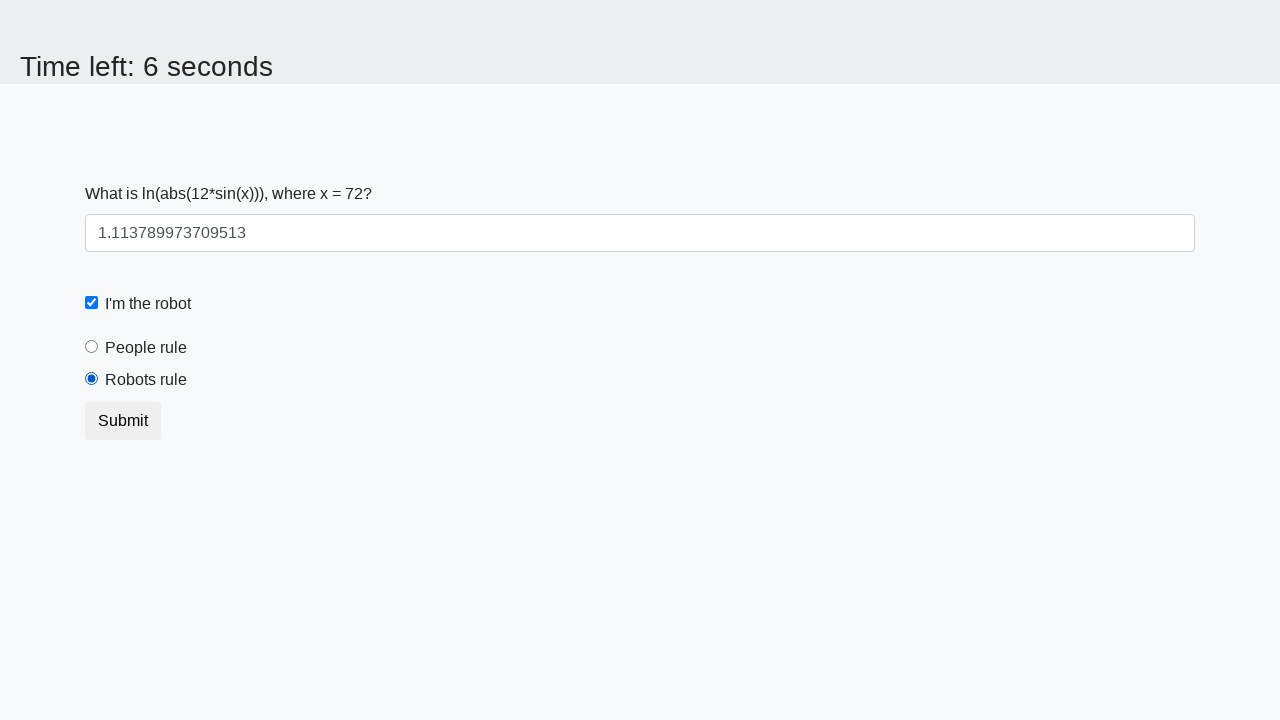

Clicked submit button (button.btn) at (123, 421) on button.btn
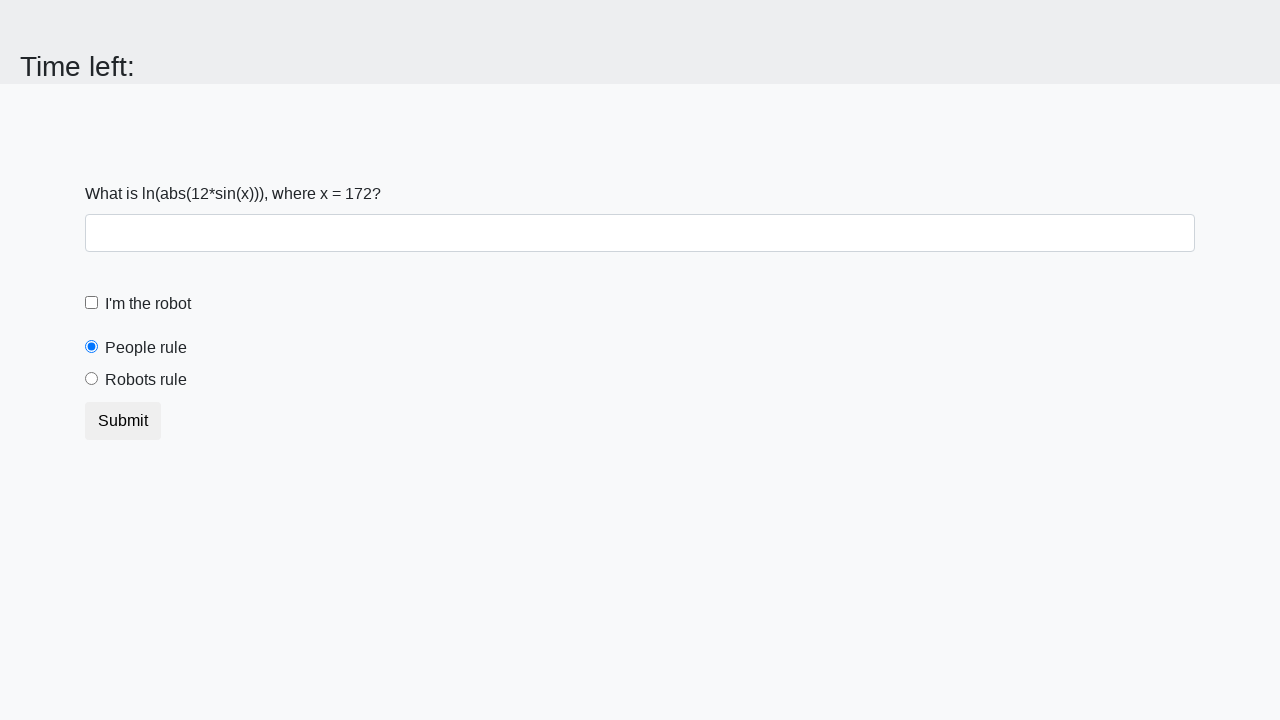

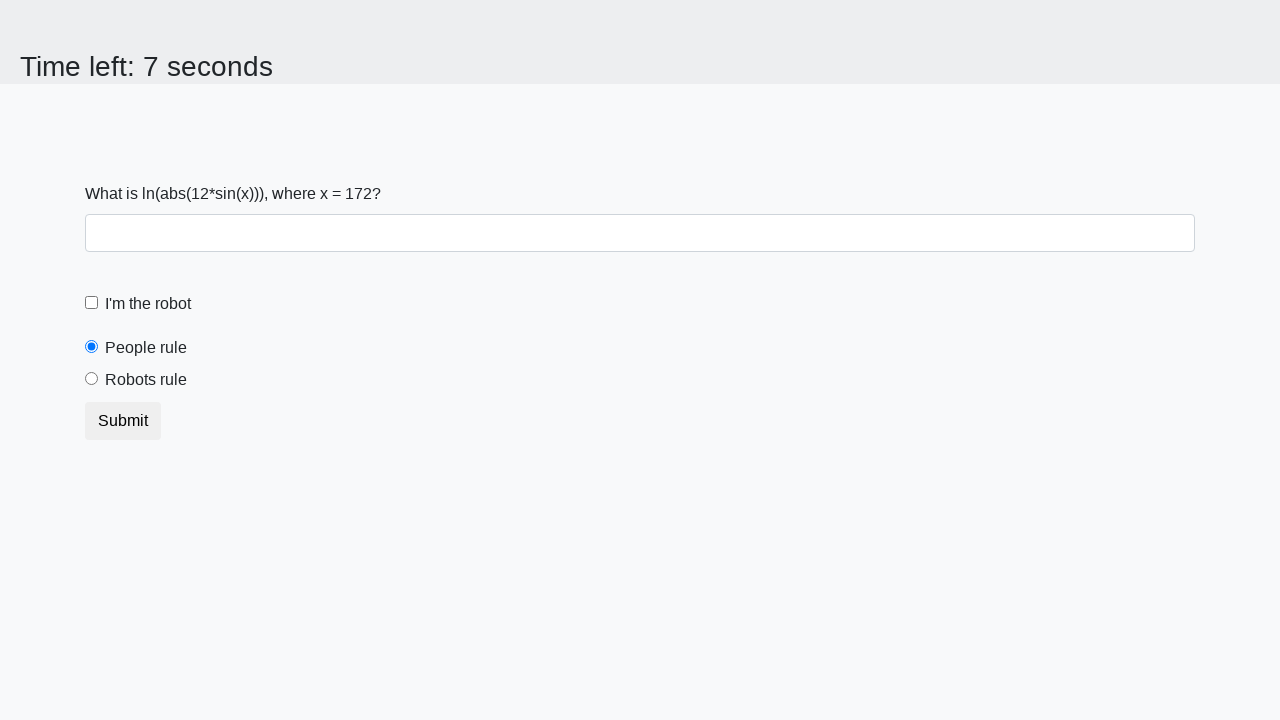